Tests a web form by locating a text input field using XPath and entering text into it

Starting URL: https://www.selenium.dev/selenium/web/web-form.html

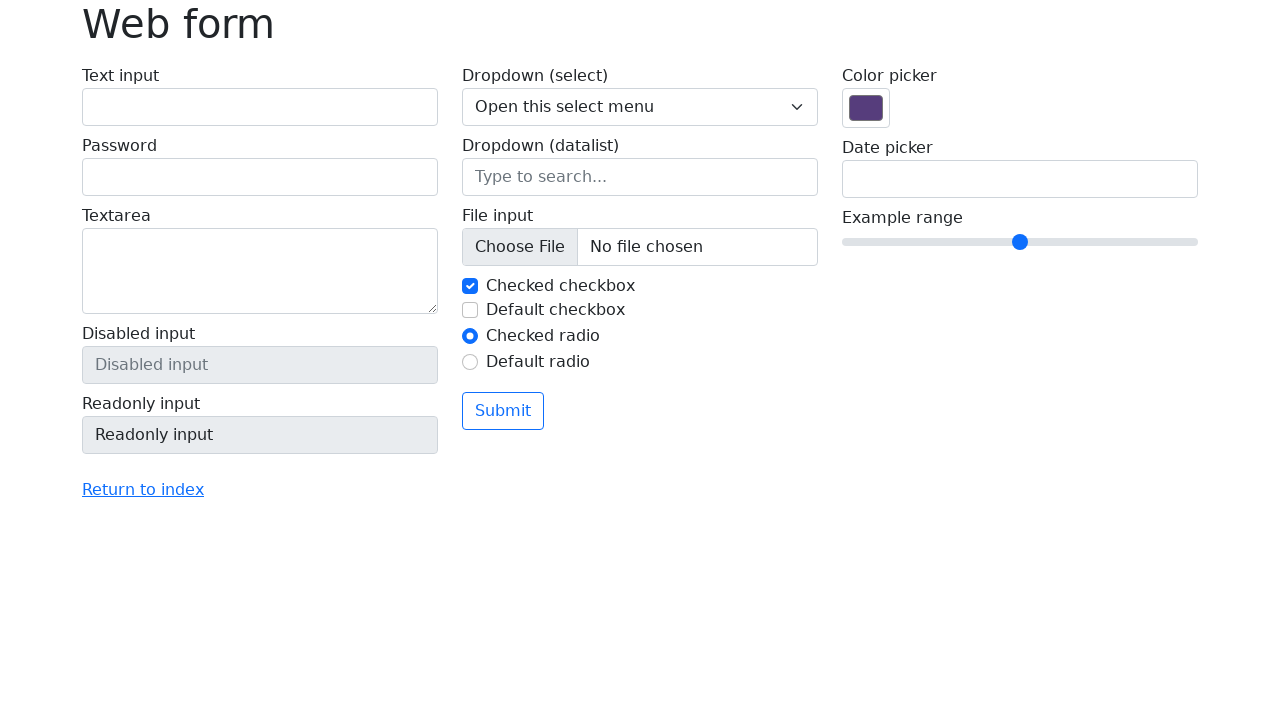

Filled text input field with 'nodejs' using XPath selector on //*[@id='my-text-id']
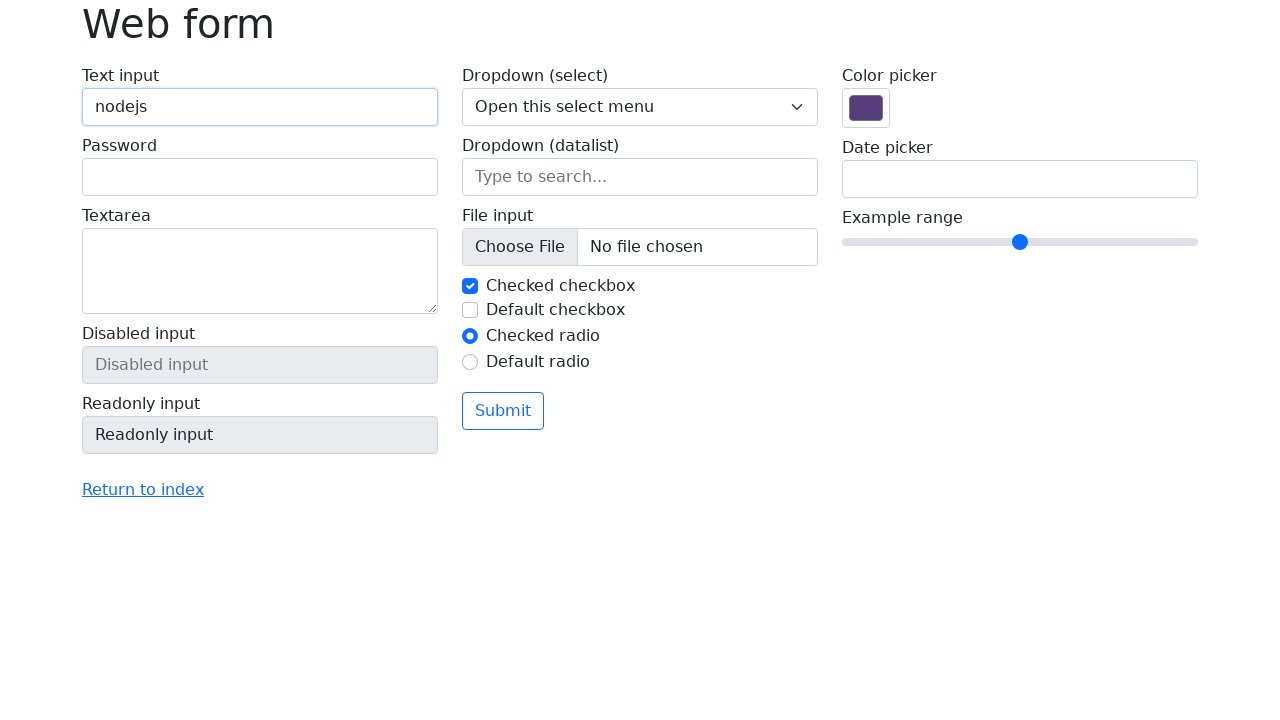

Located text input field by ID selector
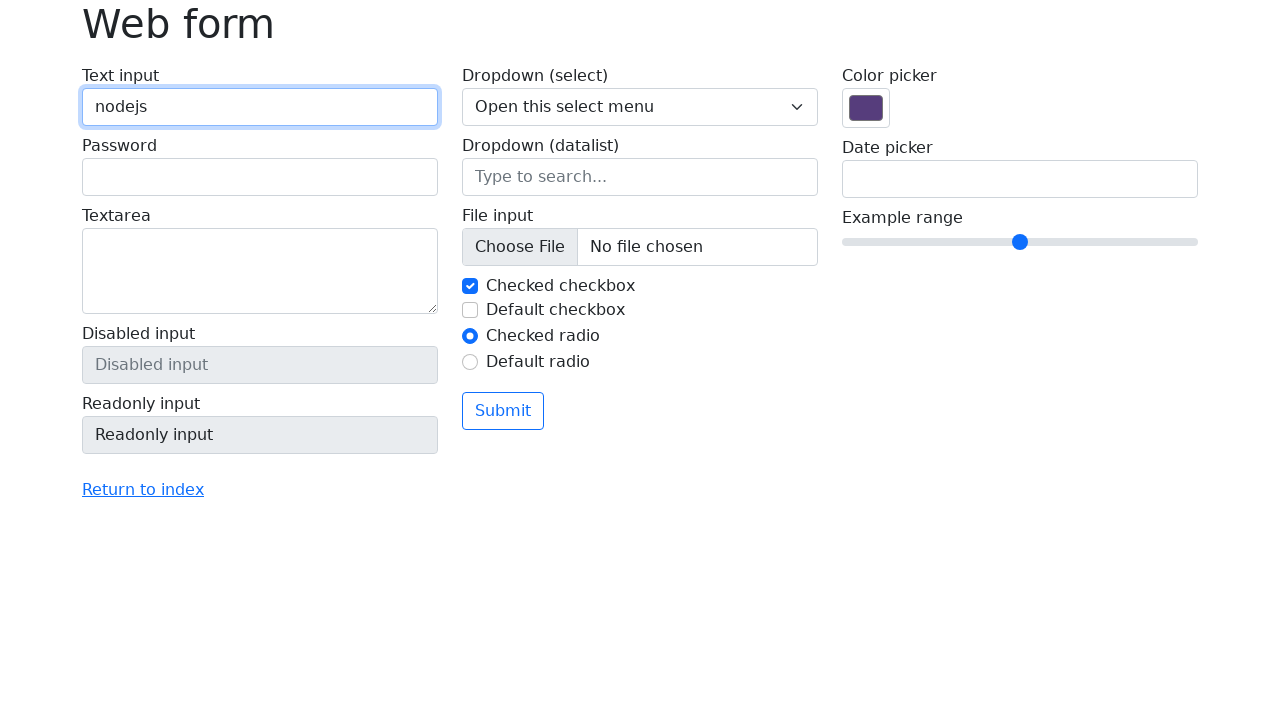

Retrieved input value from text field
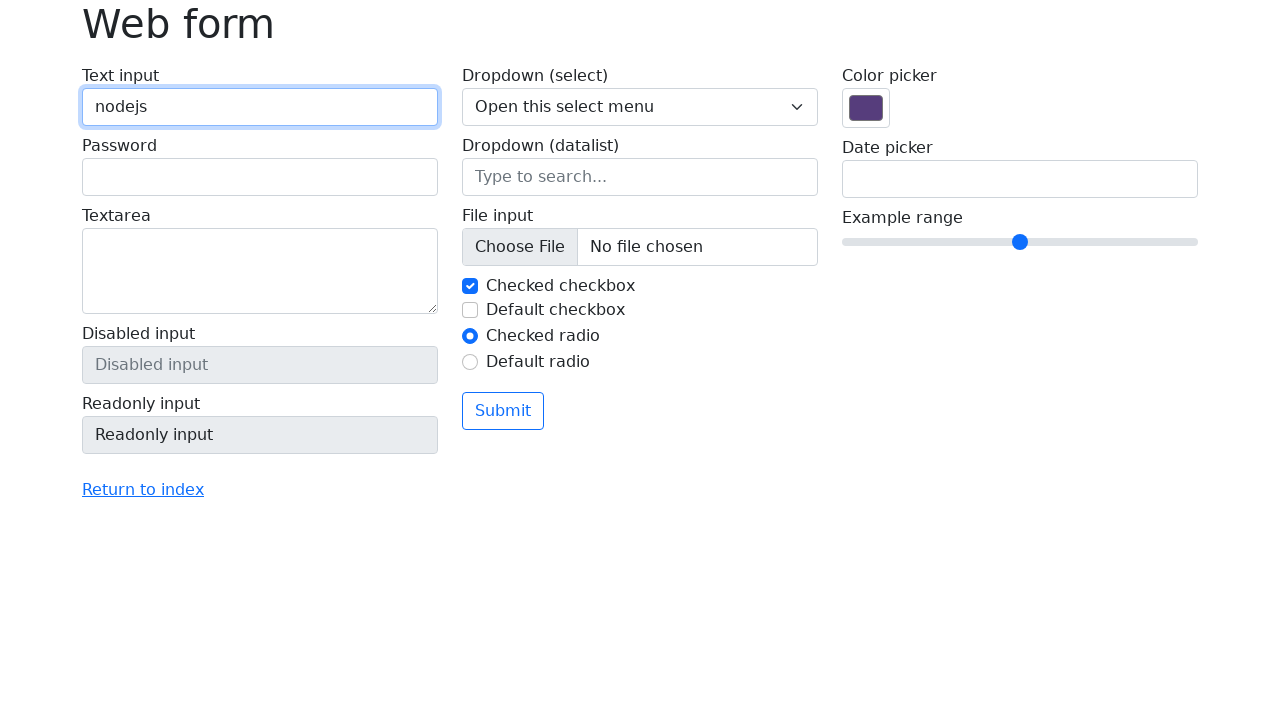

Verified input value is 'nodejs'
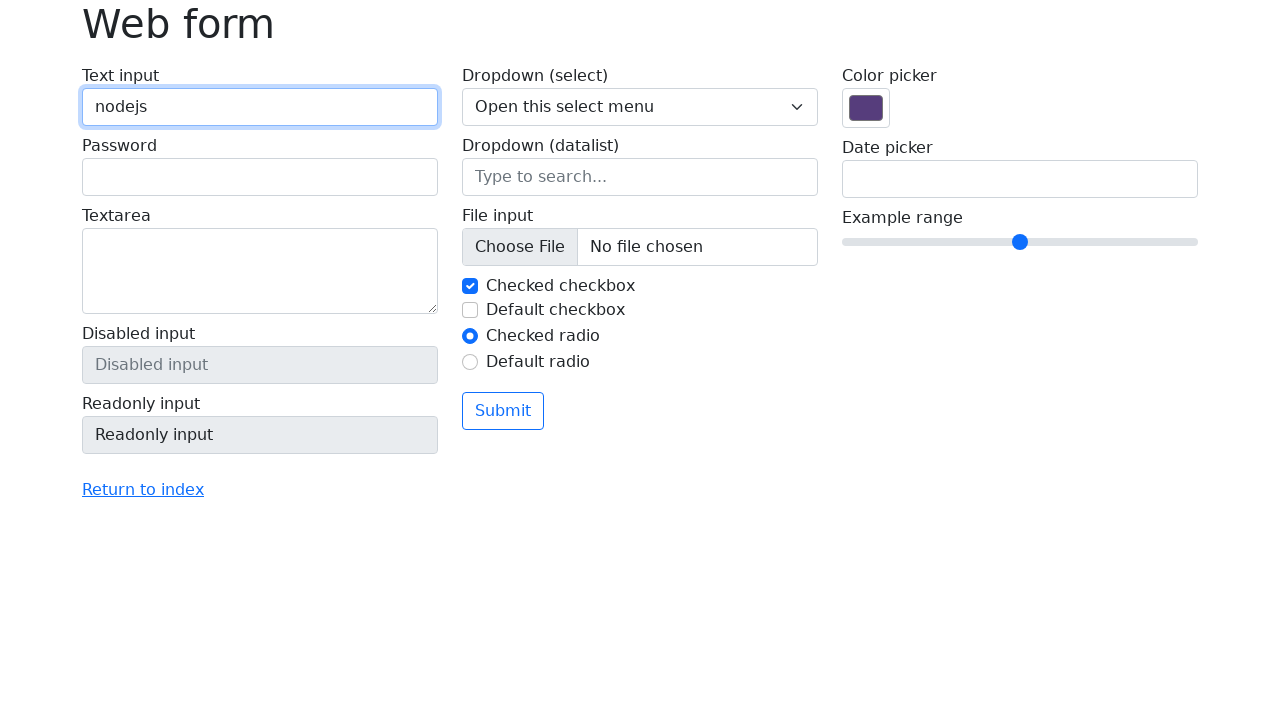

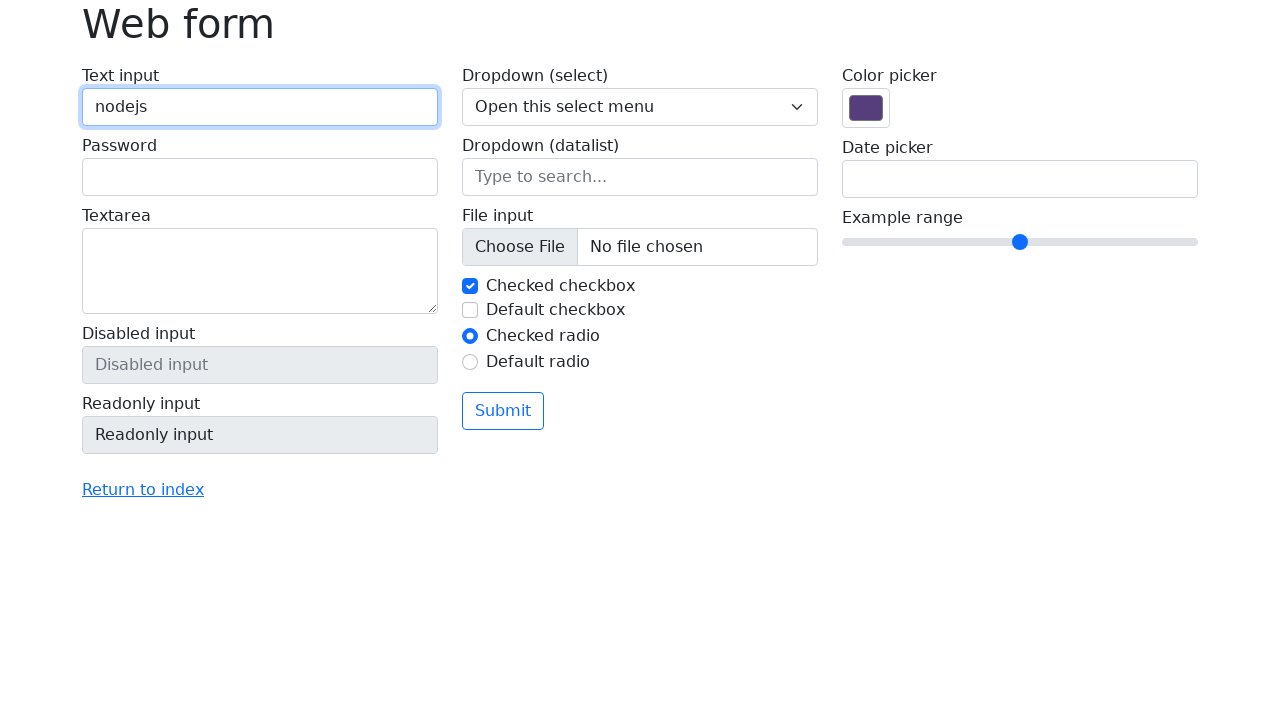